Tests dropdown and checkbox interactions on a flight booking page, including selecting discounts, adjusting passenger count, and checking date picker enablement

Starting URL: https://rahulshettyacademy.com/dropdownsPractise/

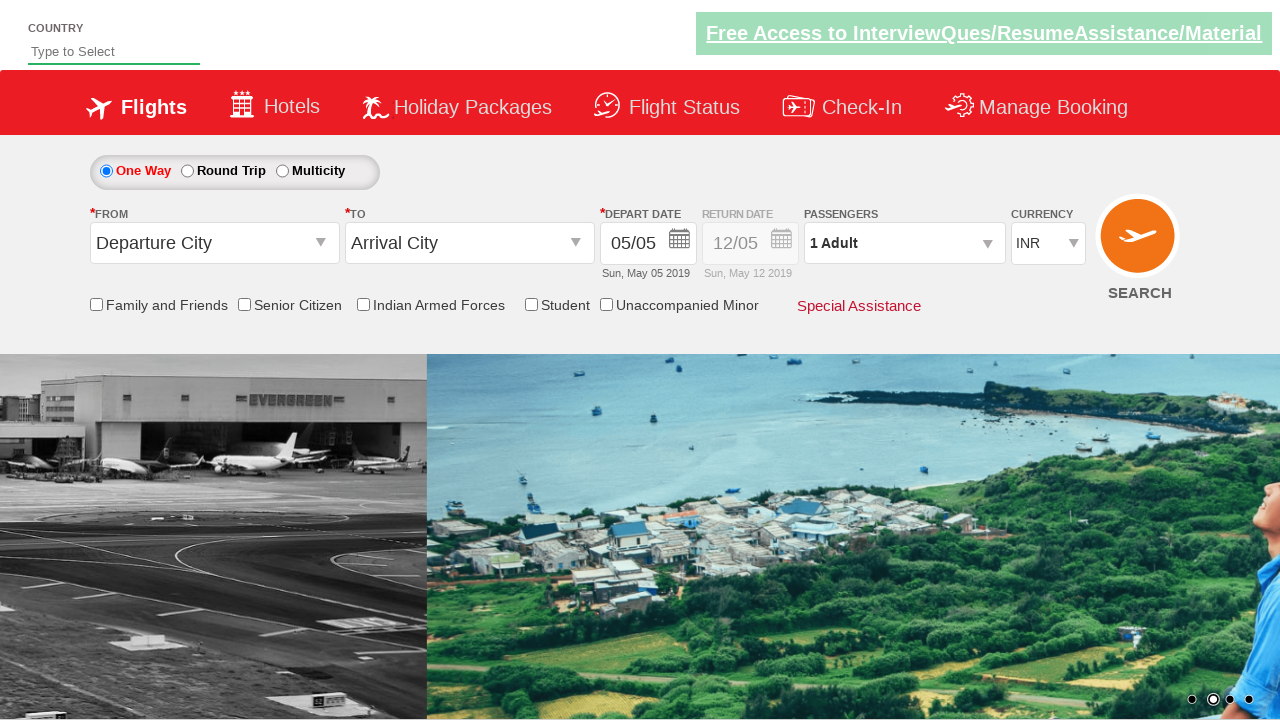

Verified friends and family discount checkbox is not initially selected
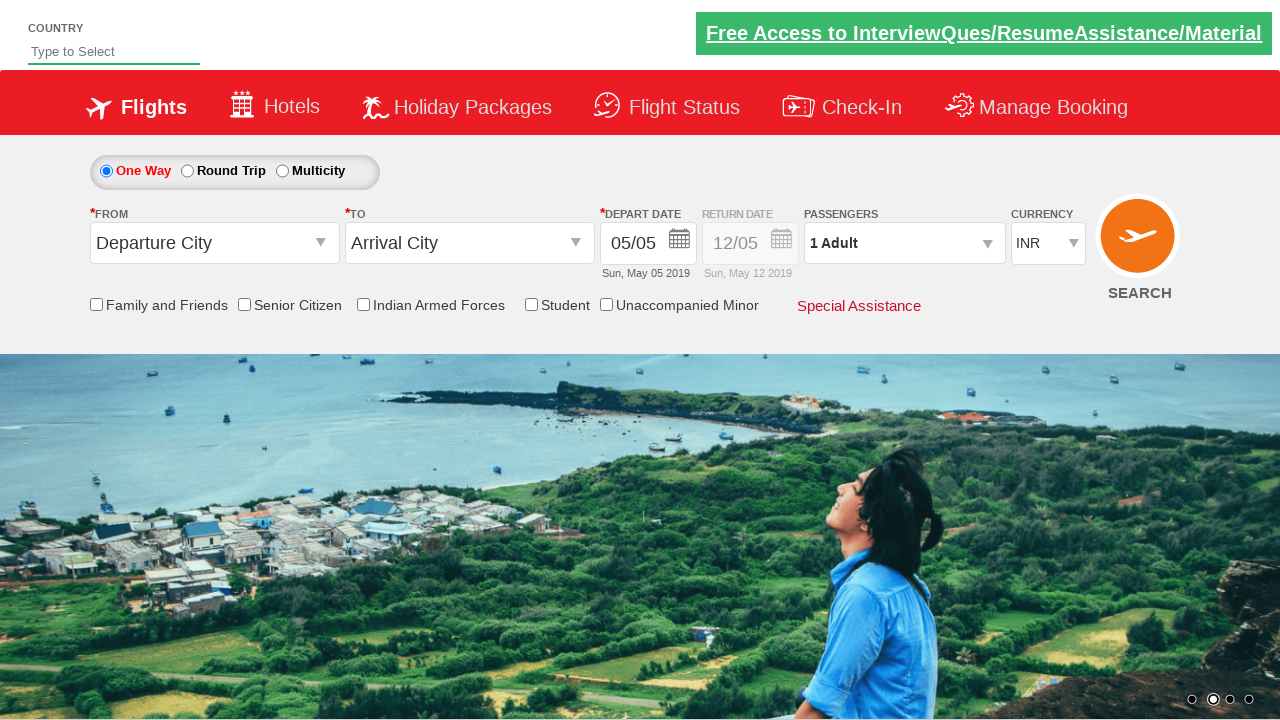

Clicked friends and family discount checkbox at (158, 305) on xpath=//div[@id='discount-checkbox']//div[1]
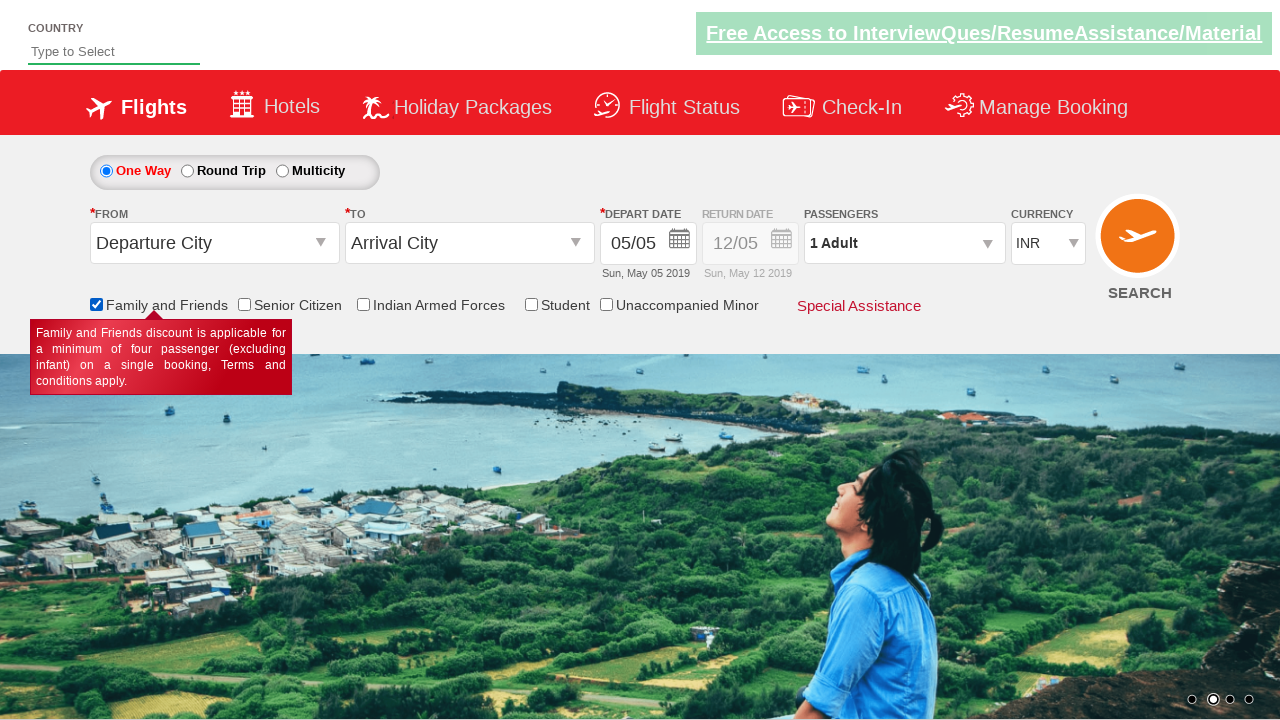

Verified friends and family discount checkbox is now selected
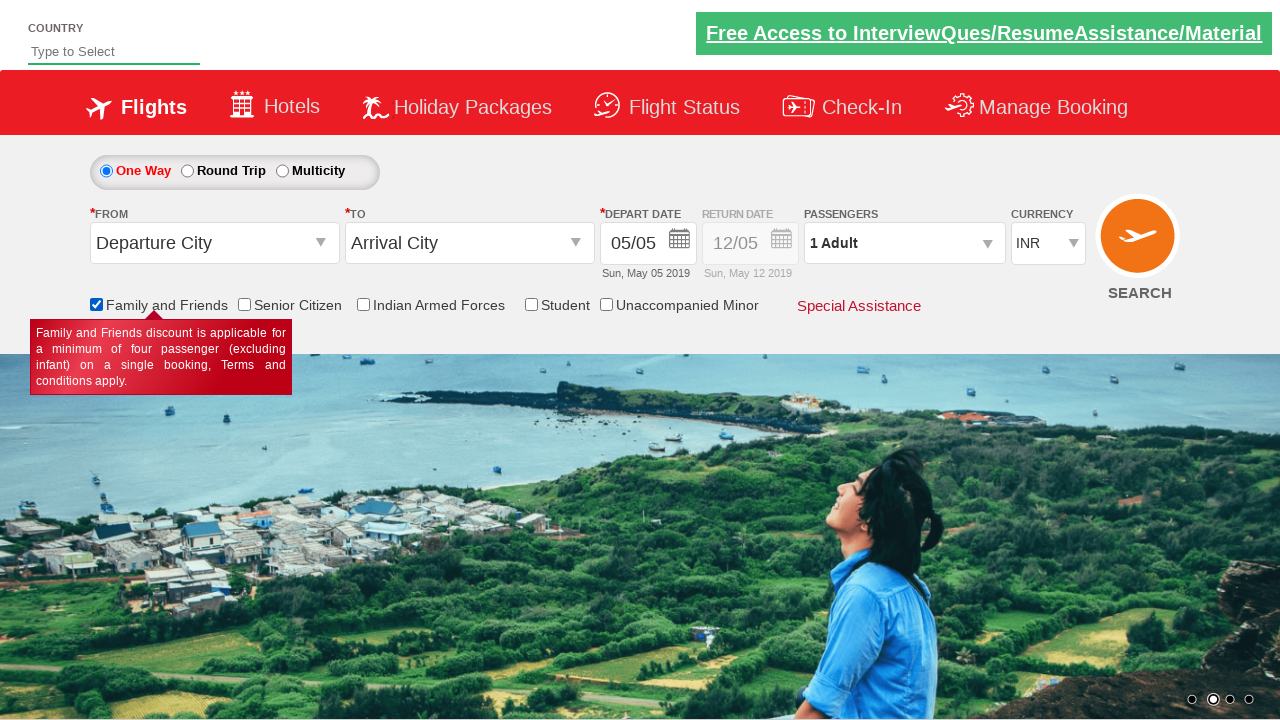

Counted total checkboxes on page: 6
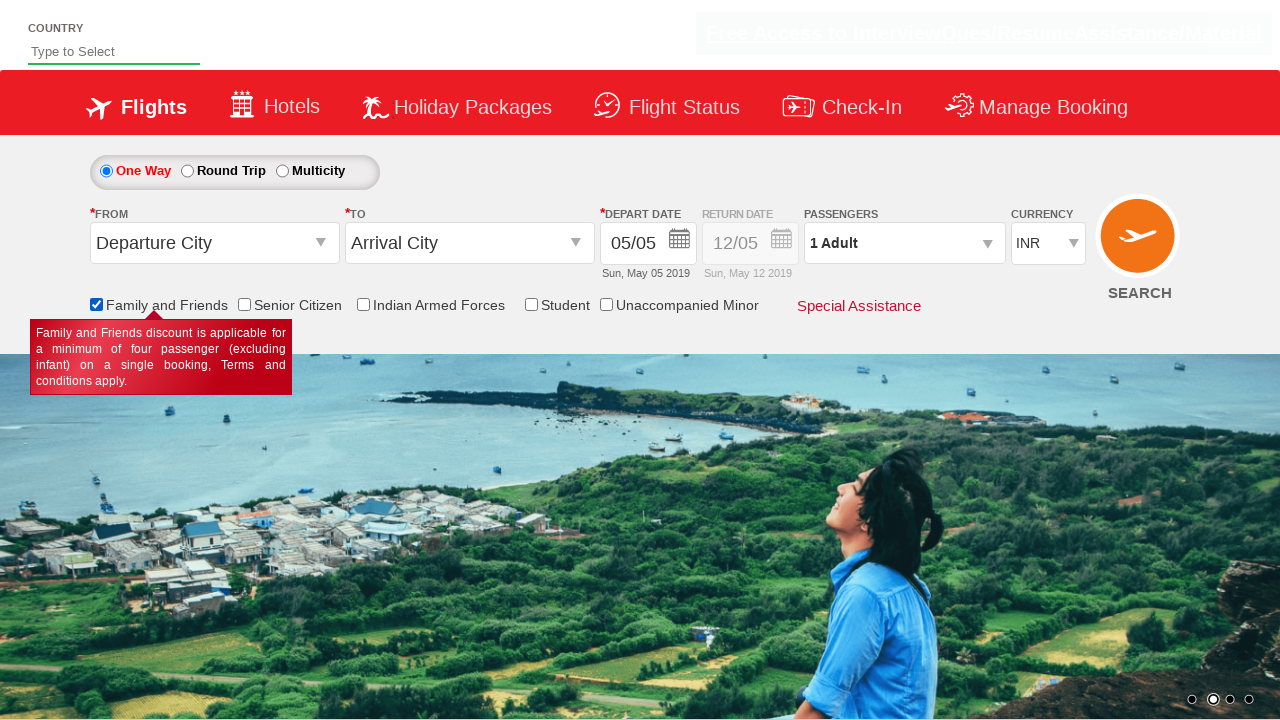

Clicked on passenger info dropdown at (904, 243) on #divpaxinfo
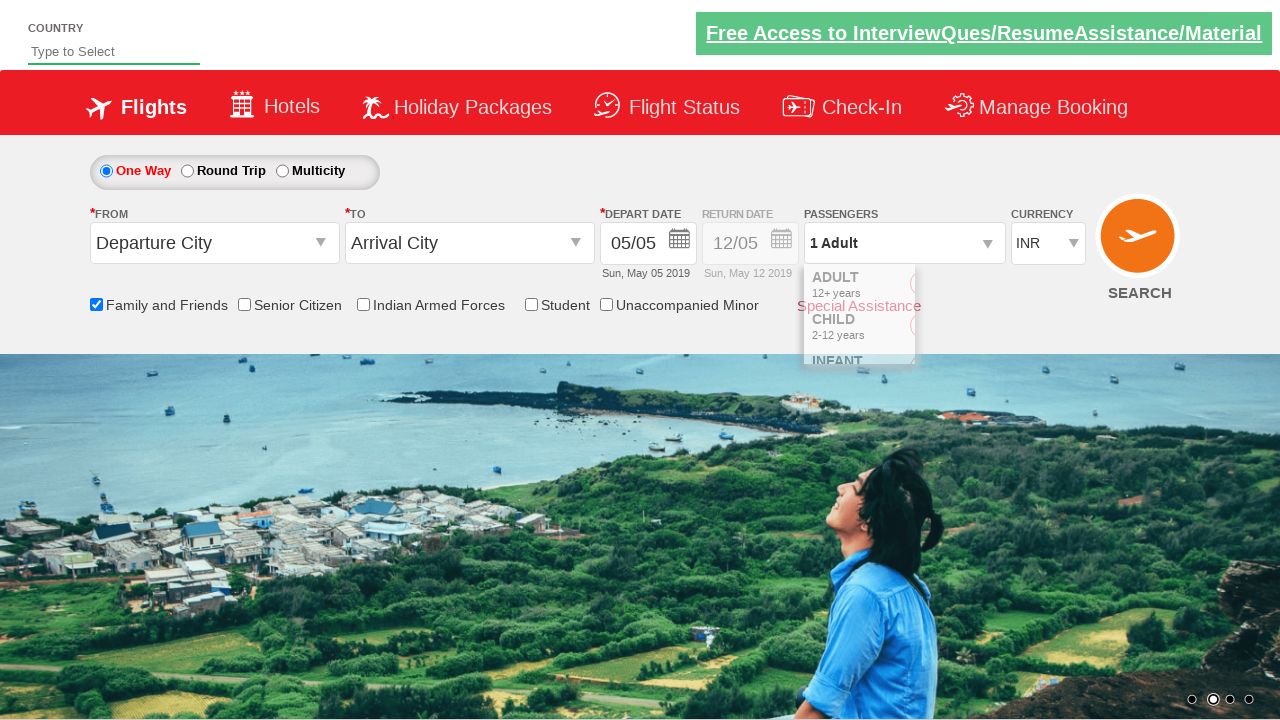

Retrieved initial passenger info: 1 Adult
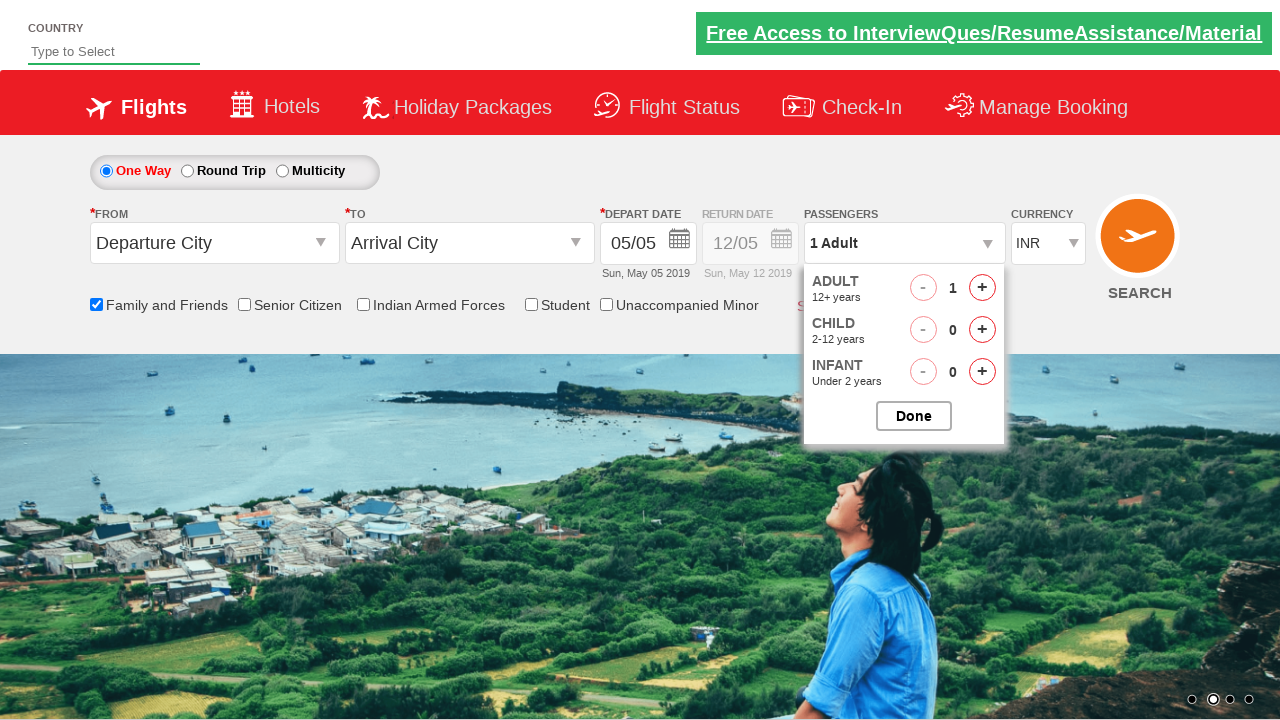

Clicked add adult button (iteration 1/4) at (982, 288) on #hrefIncAdt
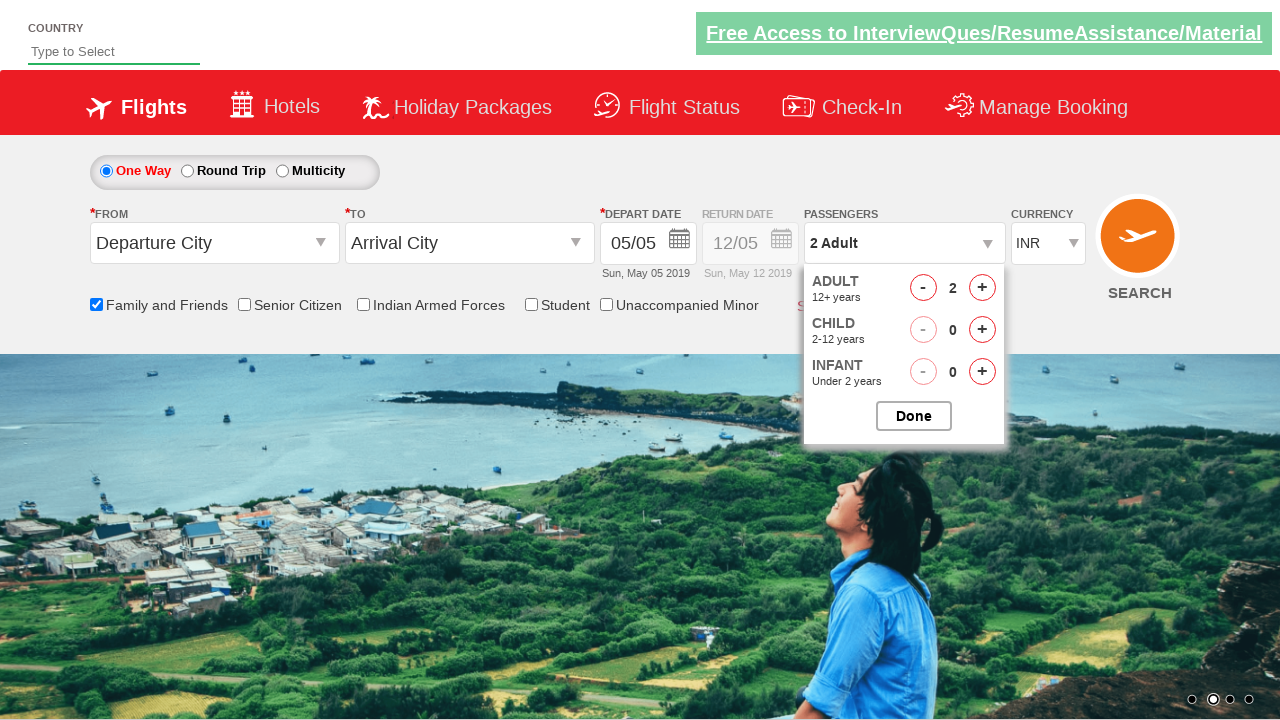

Clicked add adult button (iteration 2/4) at (982, 288) on #hrefIncAdt
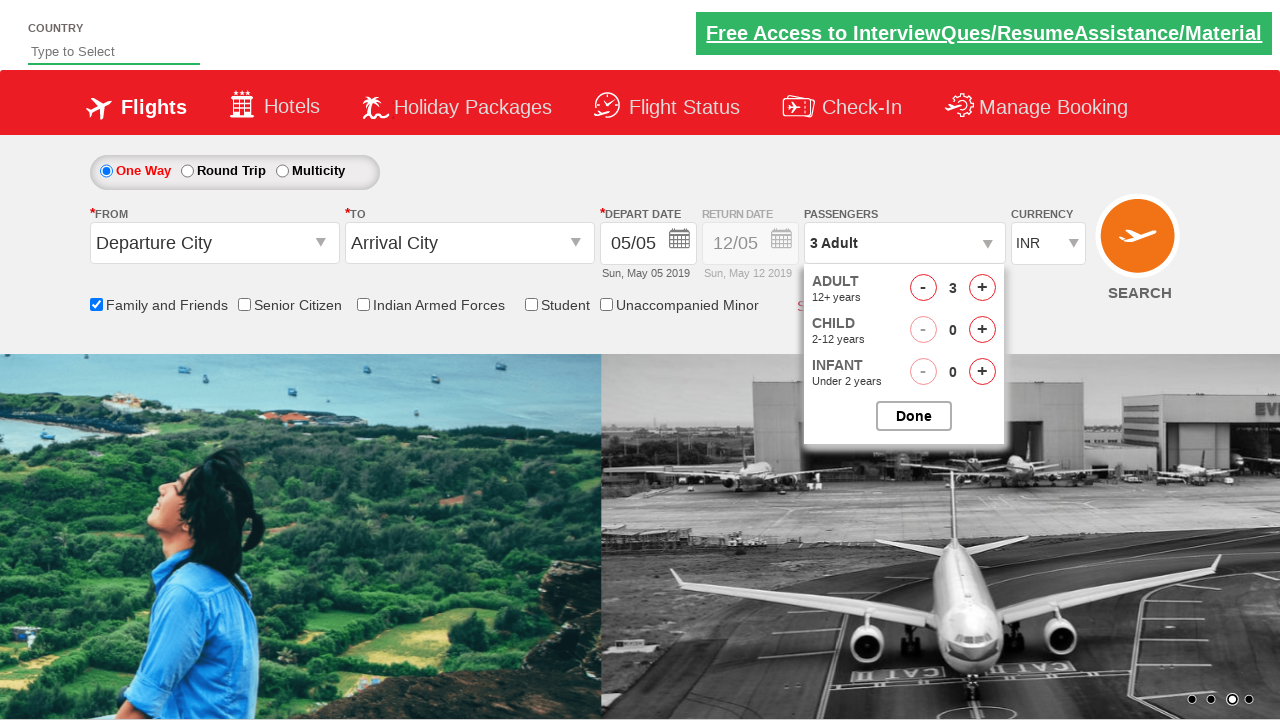

Clicked add adult button (iteration 3/4) at (982, 288) on #hrefIncAdt
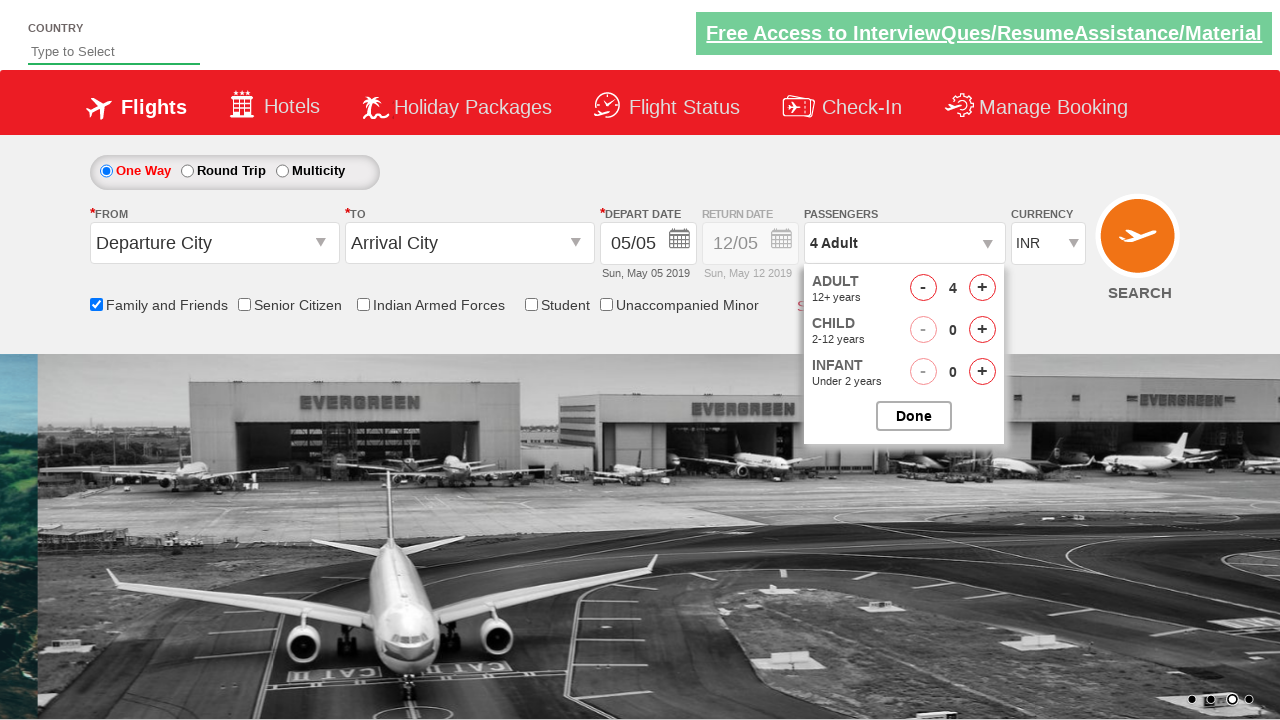

Clicked add adult button (iteration 4/4) at (982, 288) on #hrefIncAdt
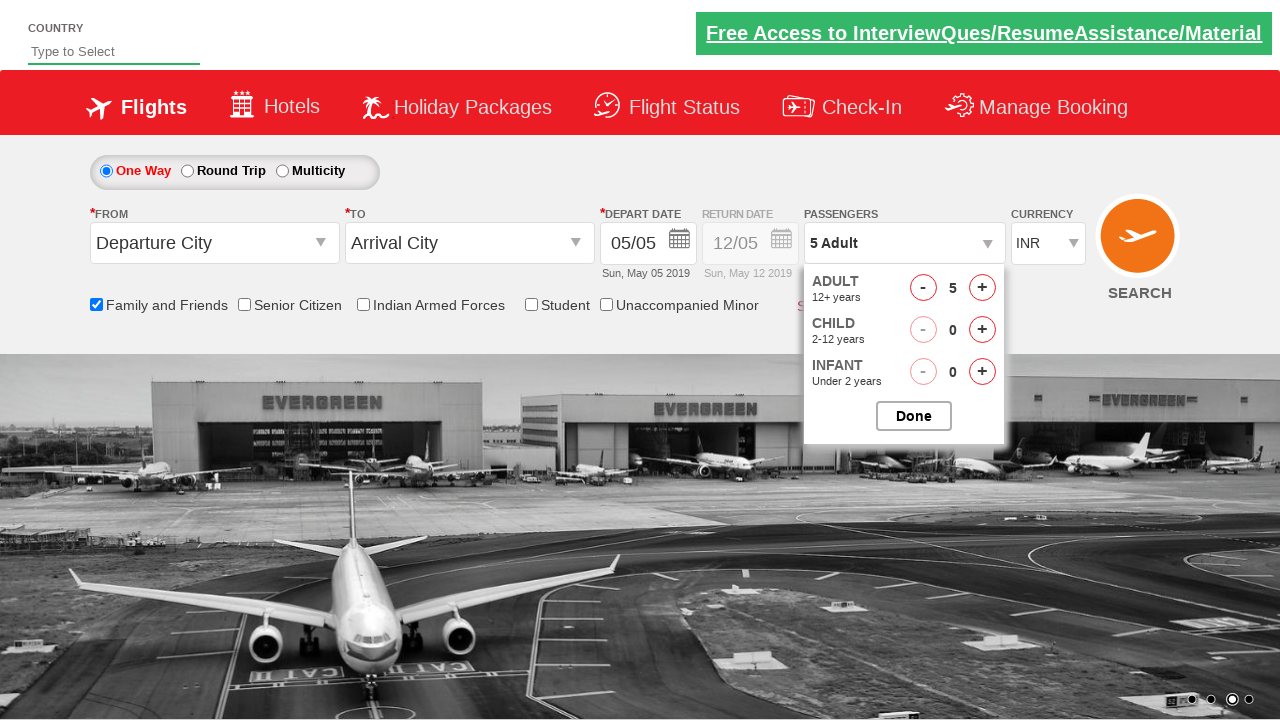

Closed passenger selection dropdown at (914, 416) on #btnclosepaxoption
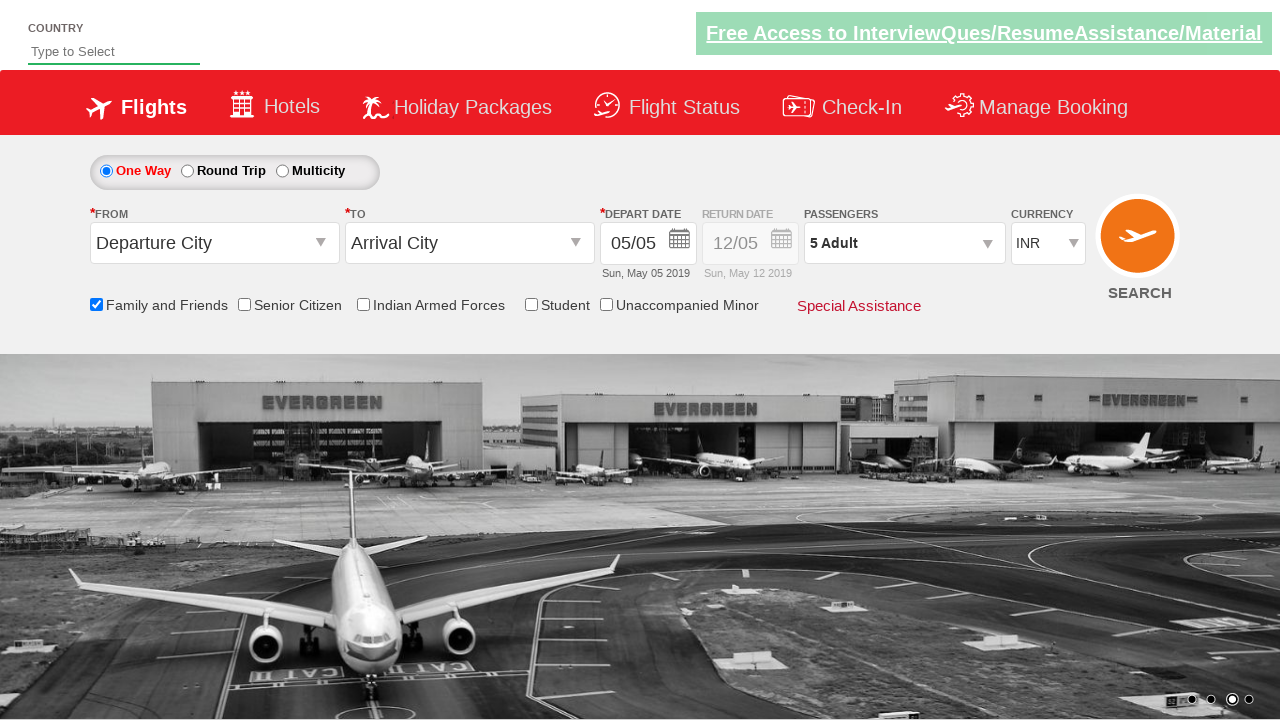

Verified passenger count updated to 5 Adult
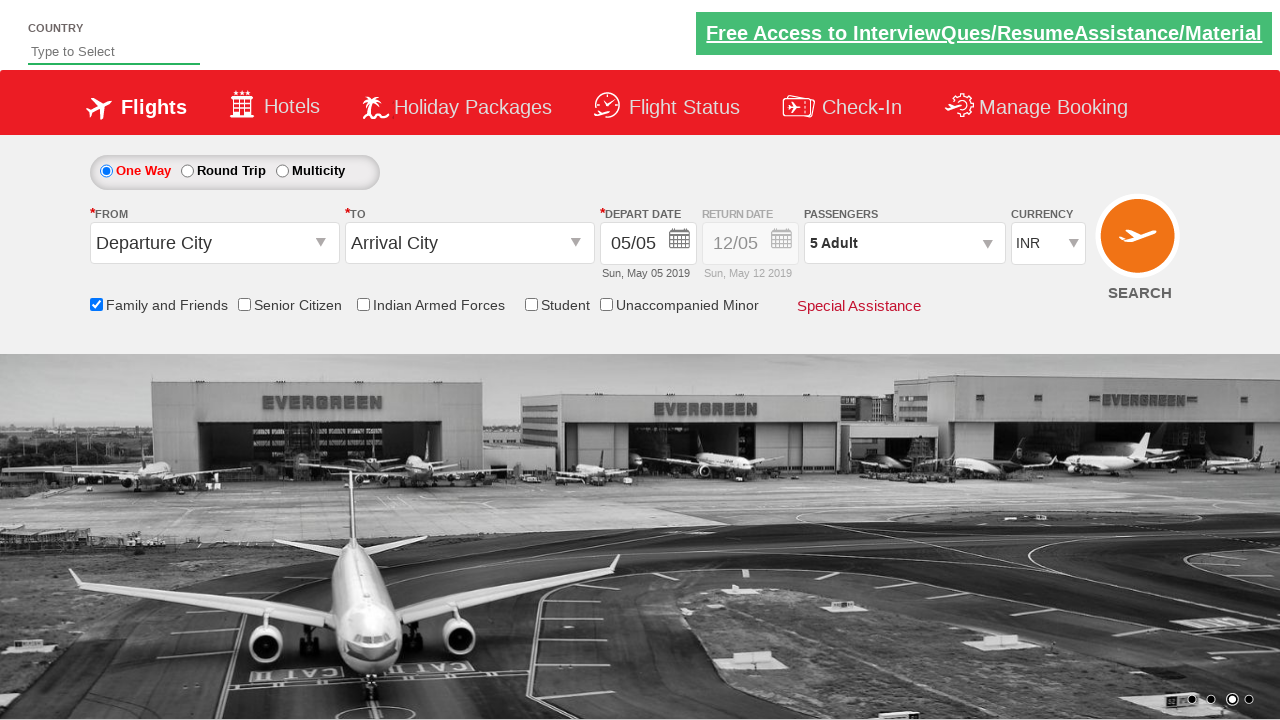

Retrieved initial date div style: display: block; opacity: 0.5;
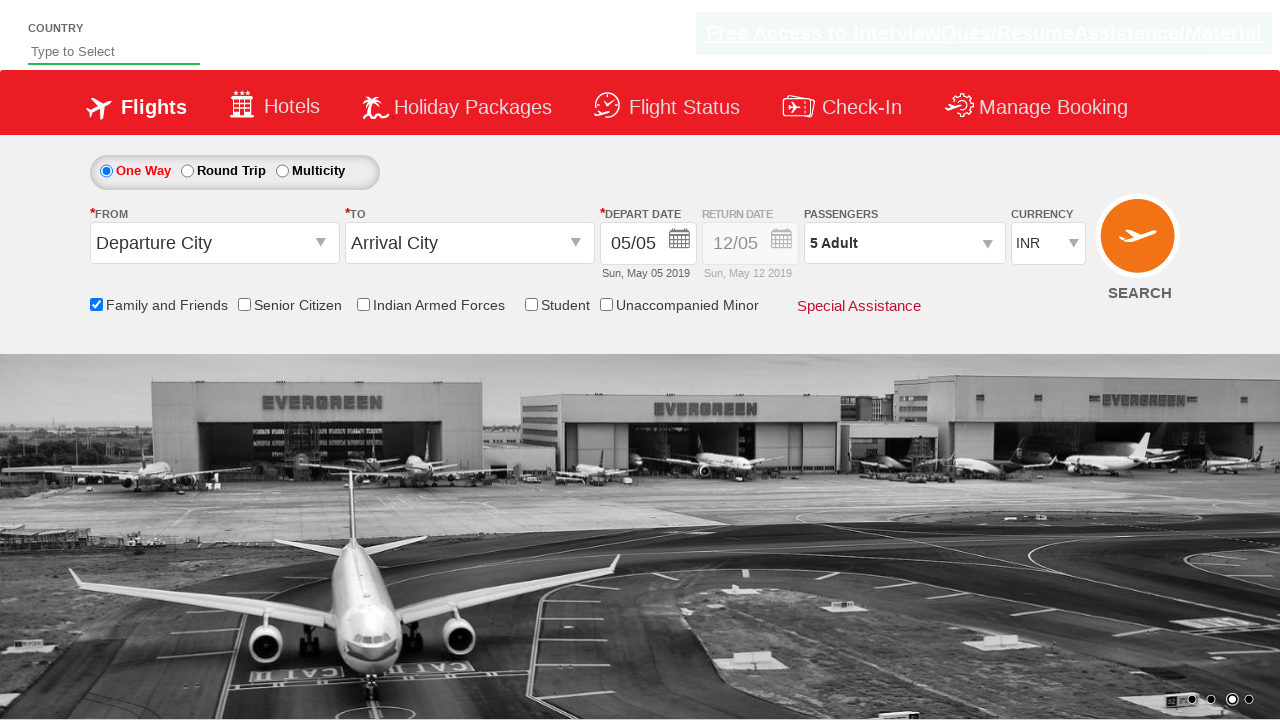

Clicked on return date picker at (750, 244) on #ctl00_mainContent_view_date2
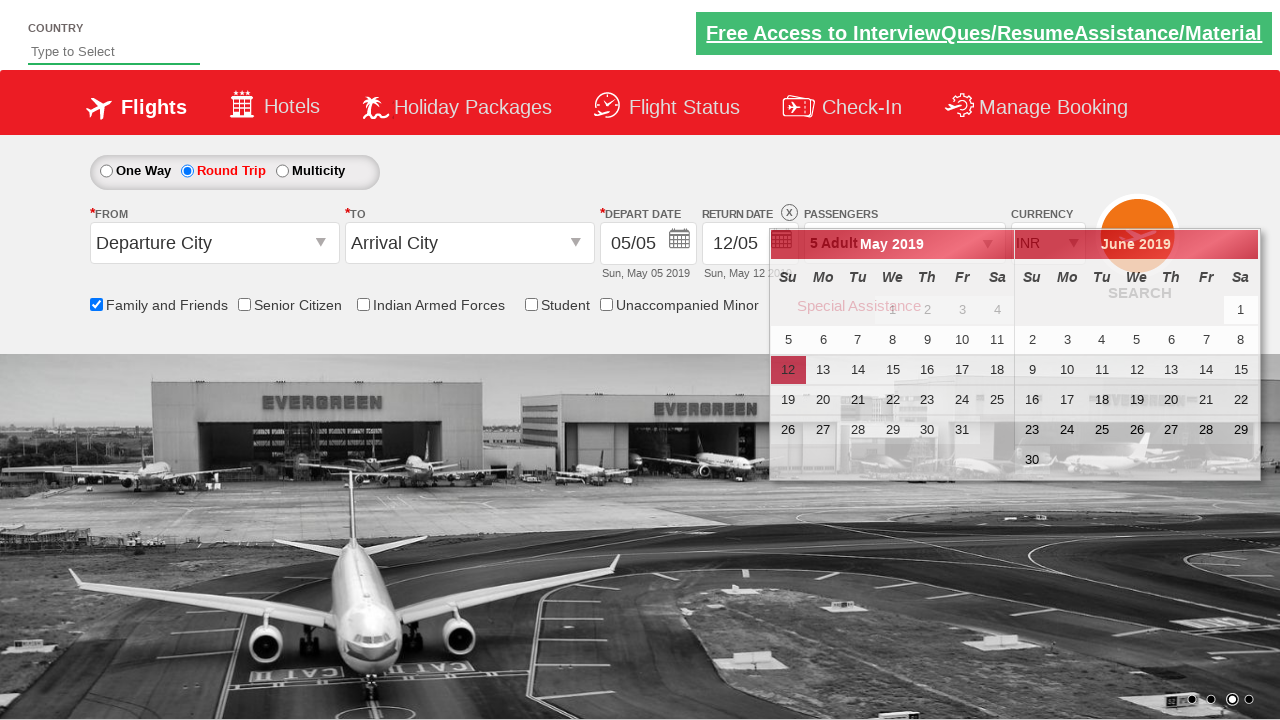

Retrieved updated date div style: display: block; opacity: 1;
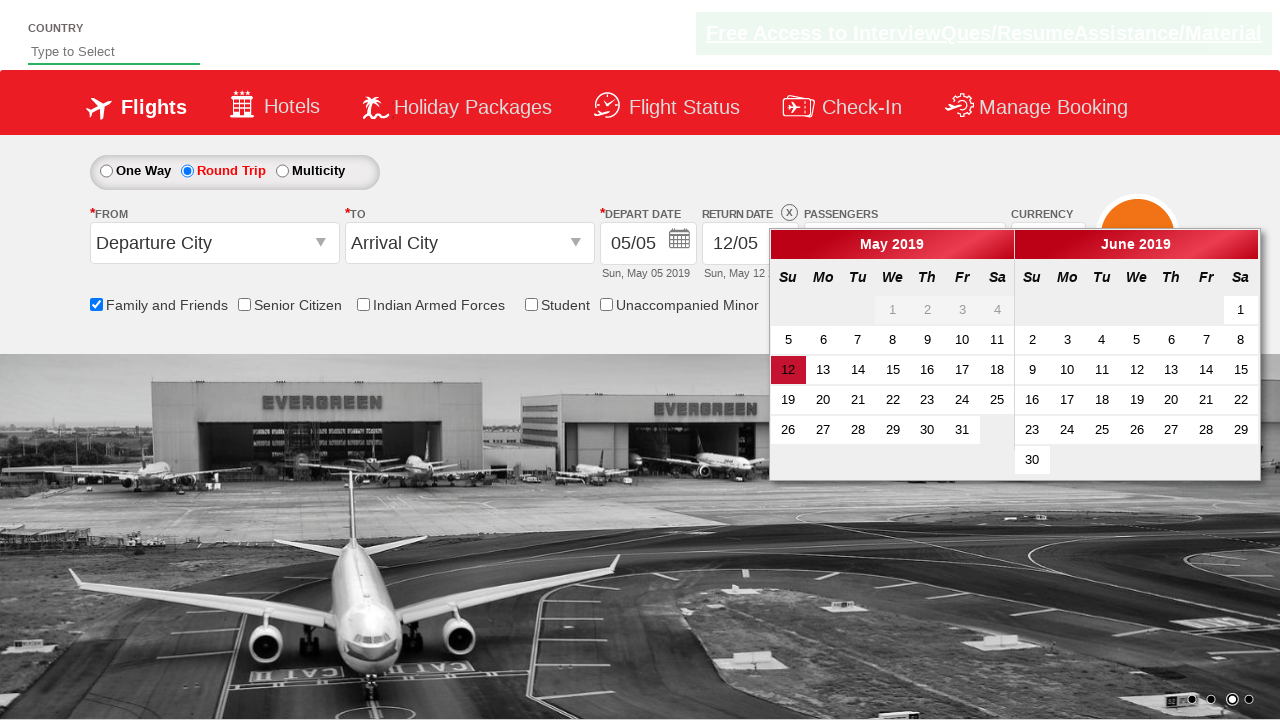

Verified date picker is enabled based on style attribute
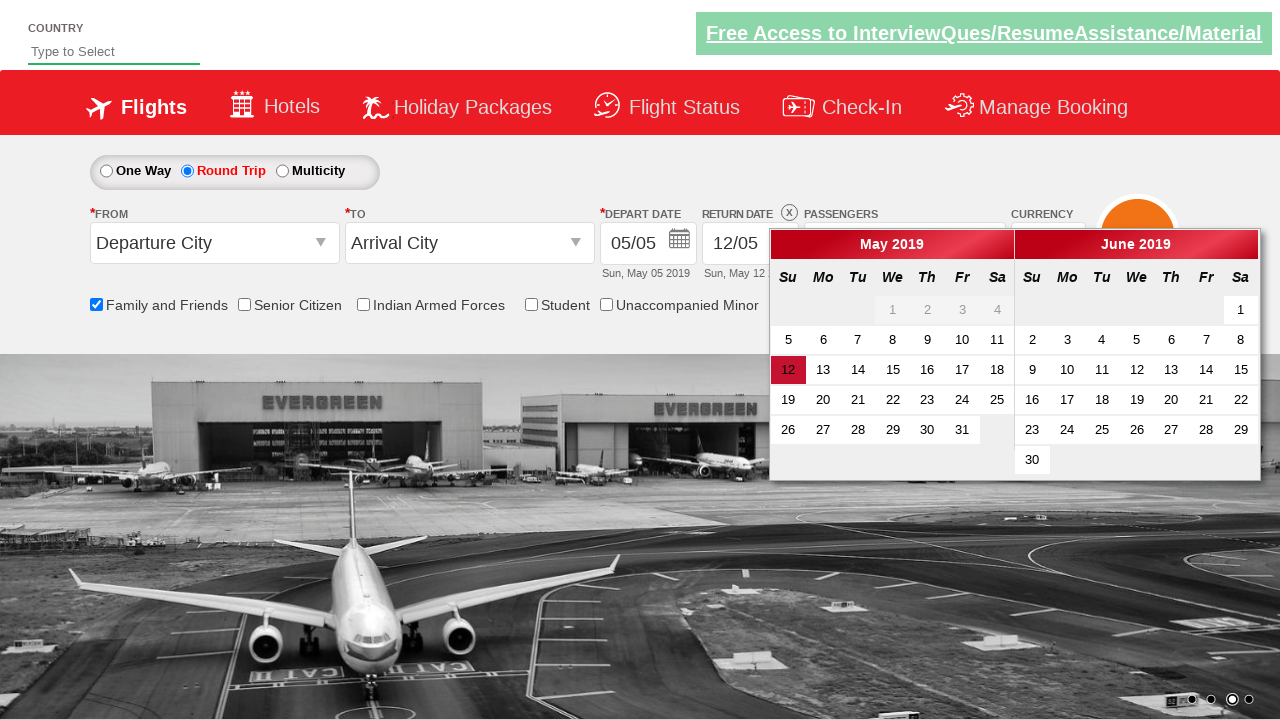

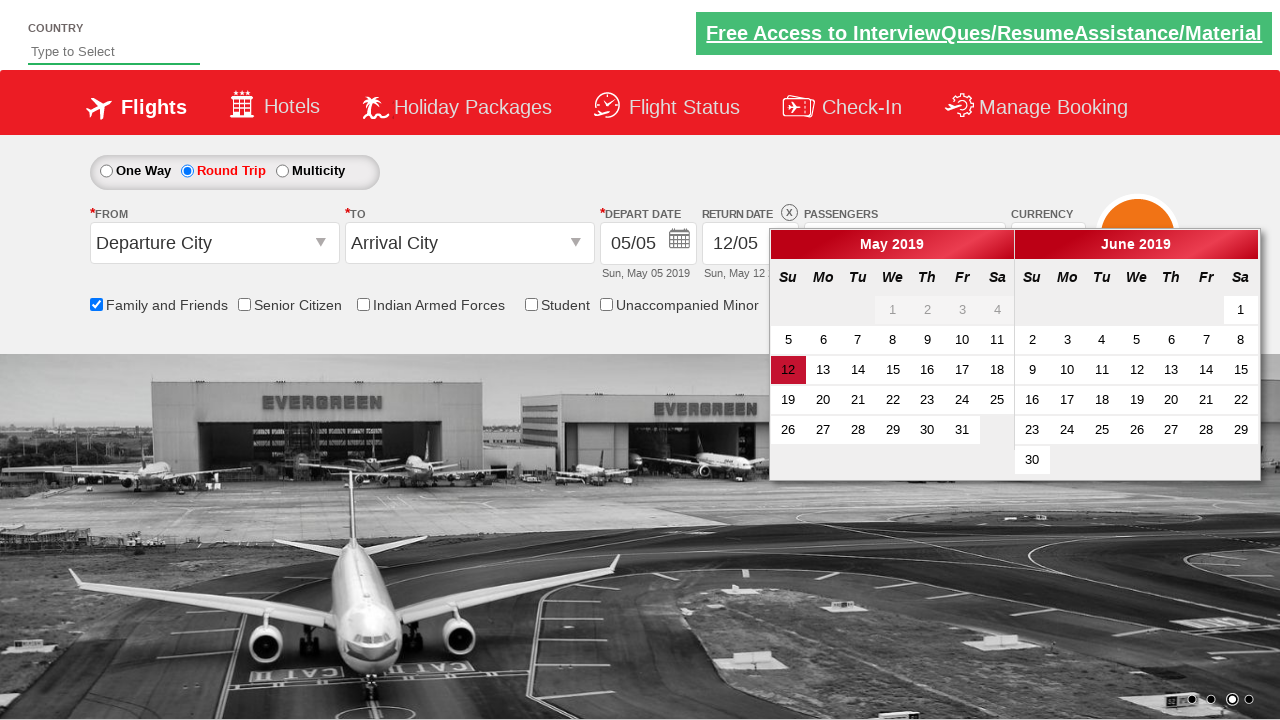